Navigates to Finviz stock quote page for SOXX ETF and waits for the chart to load.

Starting URL: https://finviz.com/quote.ashx?t=SOXX&p=d

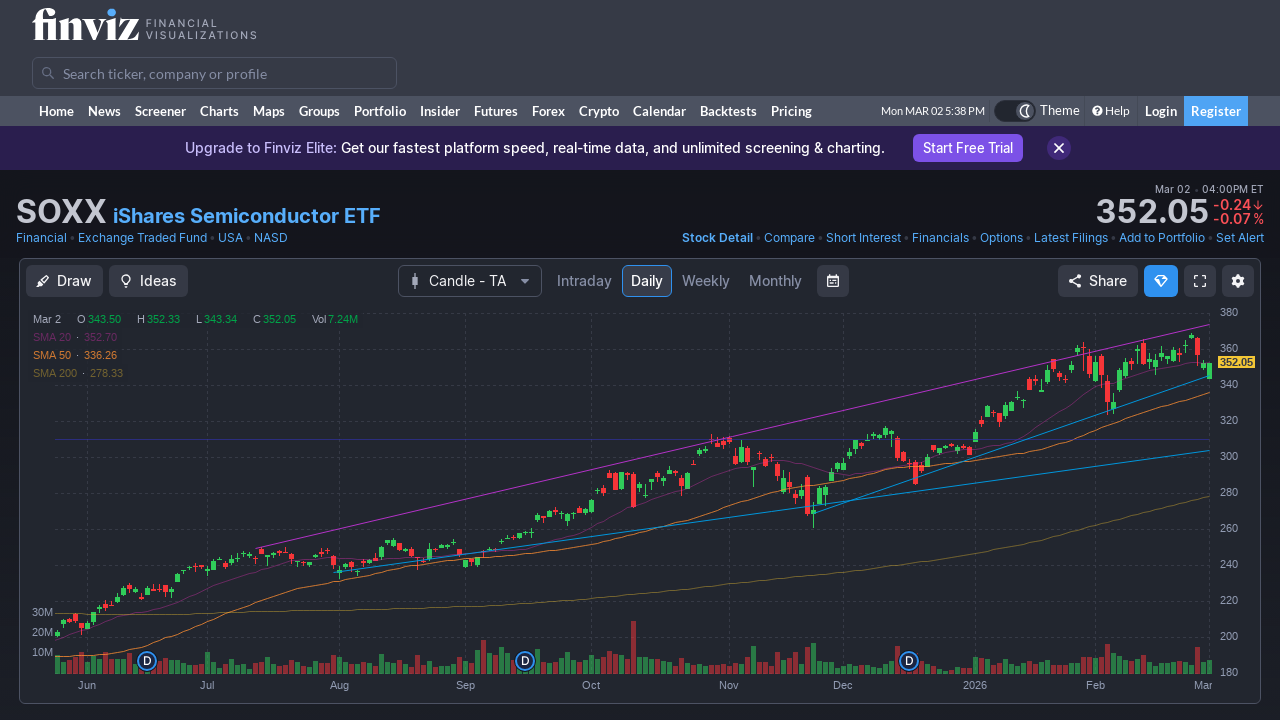

Set viewport size to 1920x1920 for financial data display
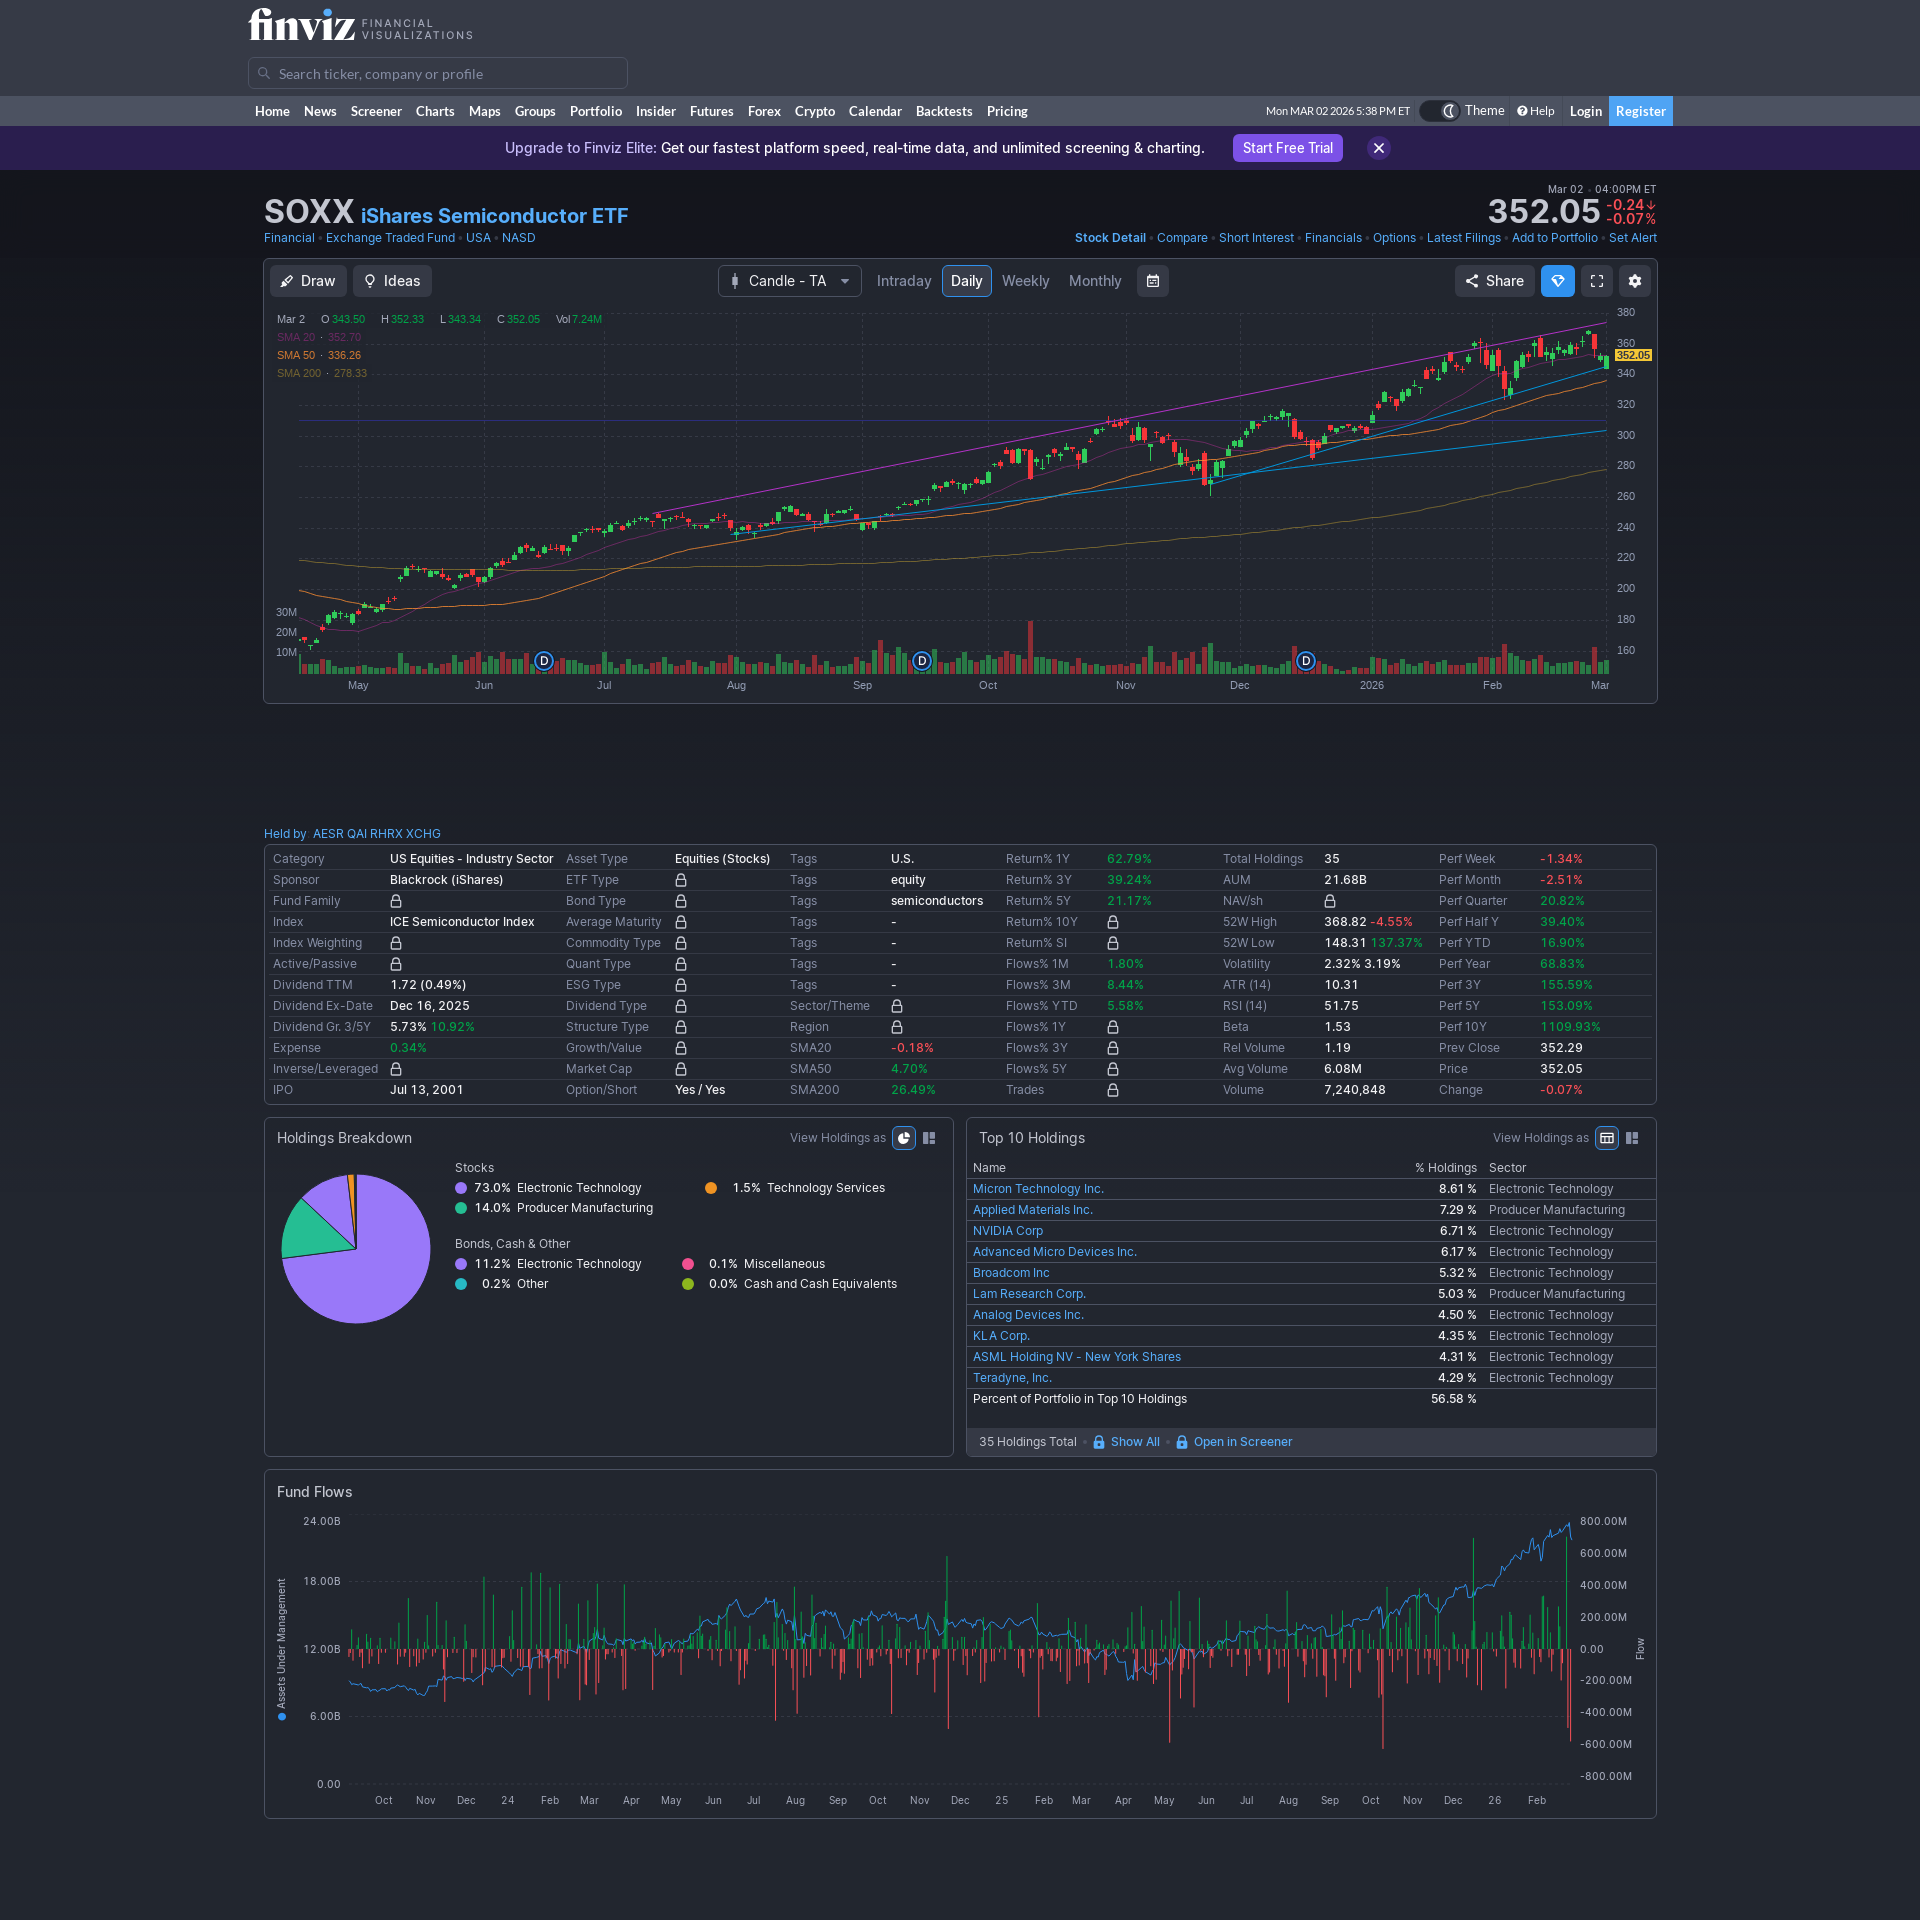

Waited for SOXX chart to load on Finviz quote page
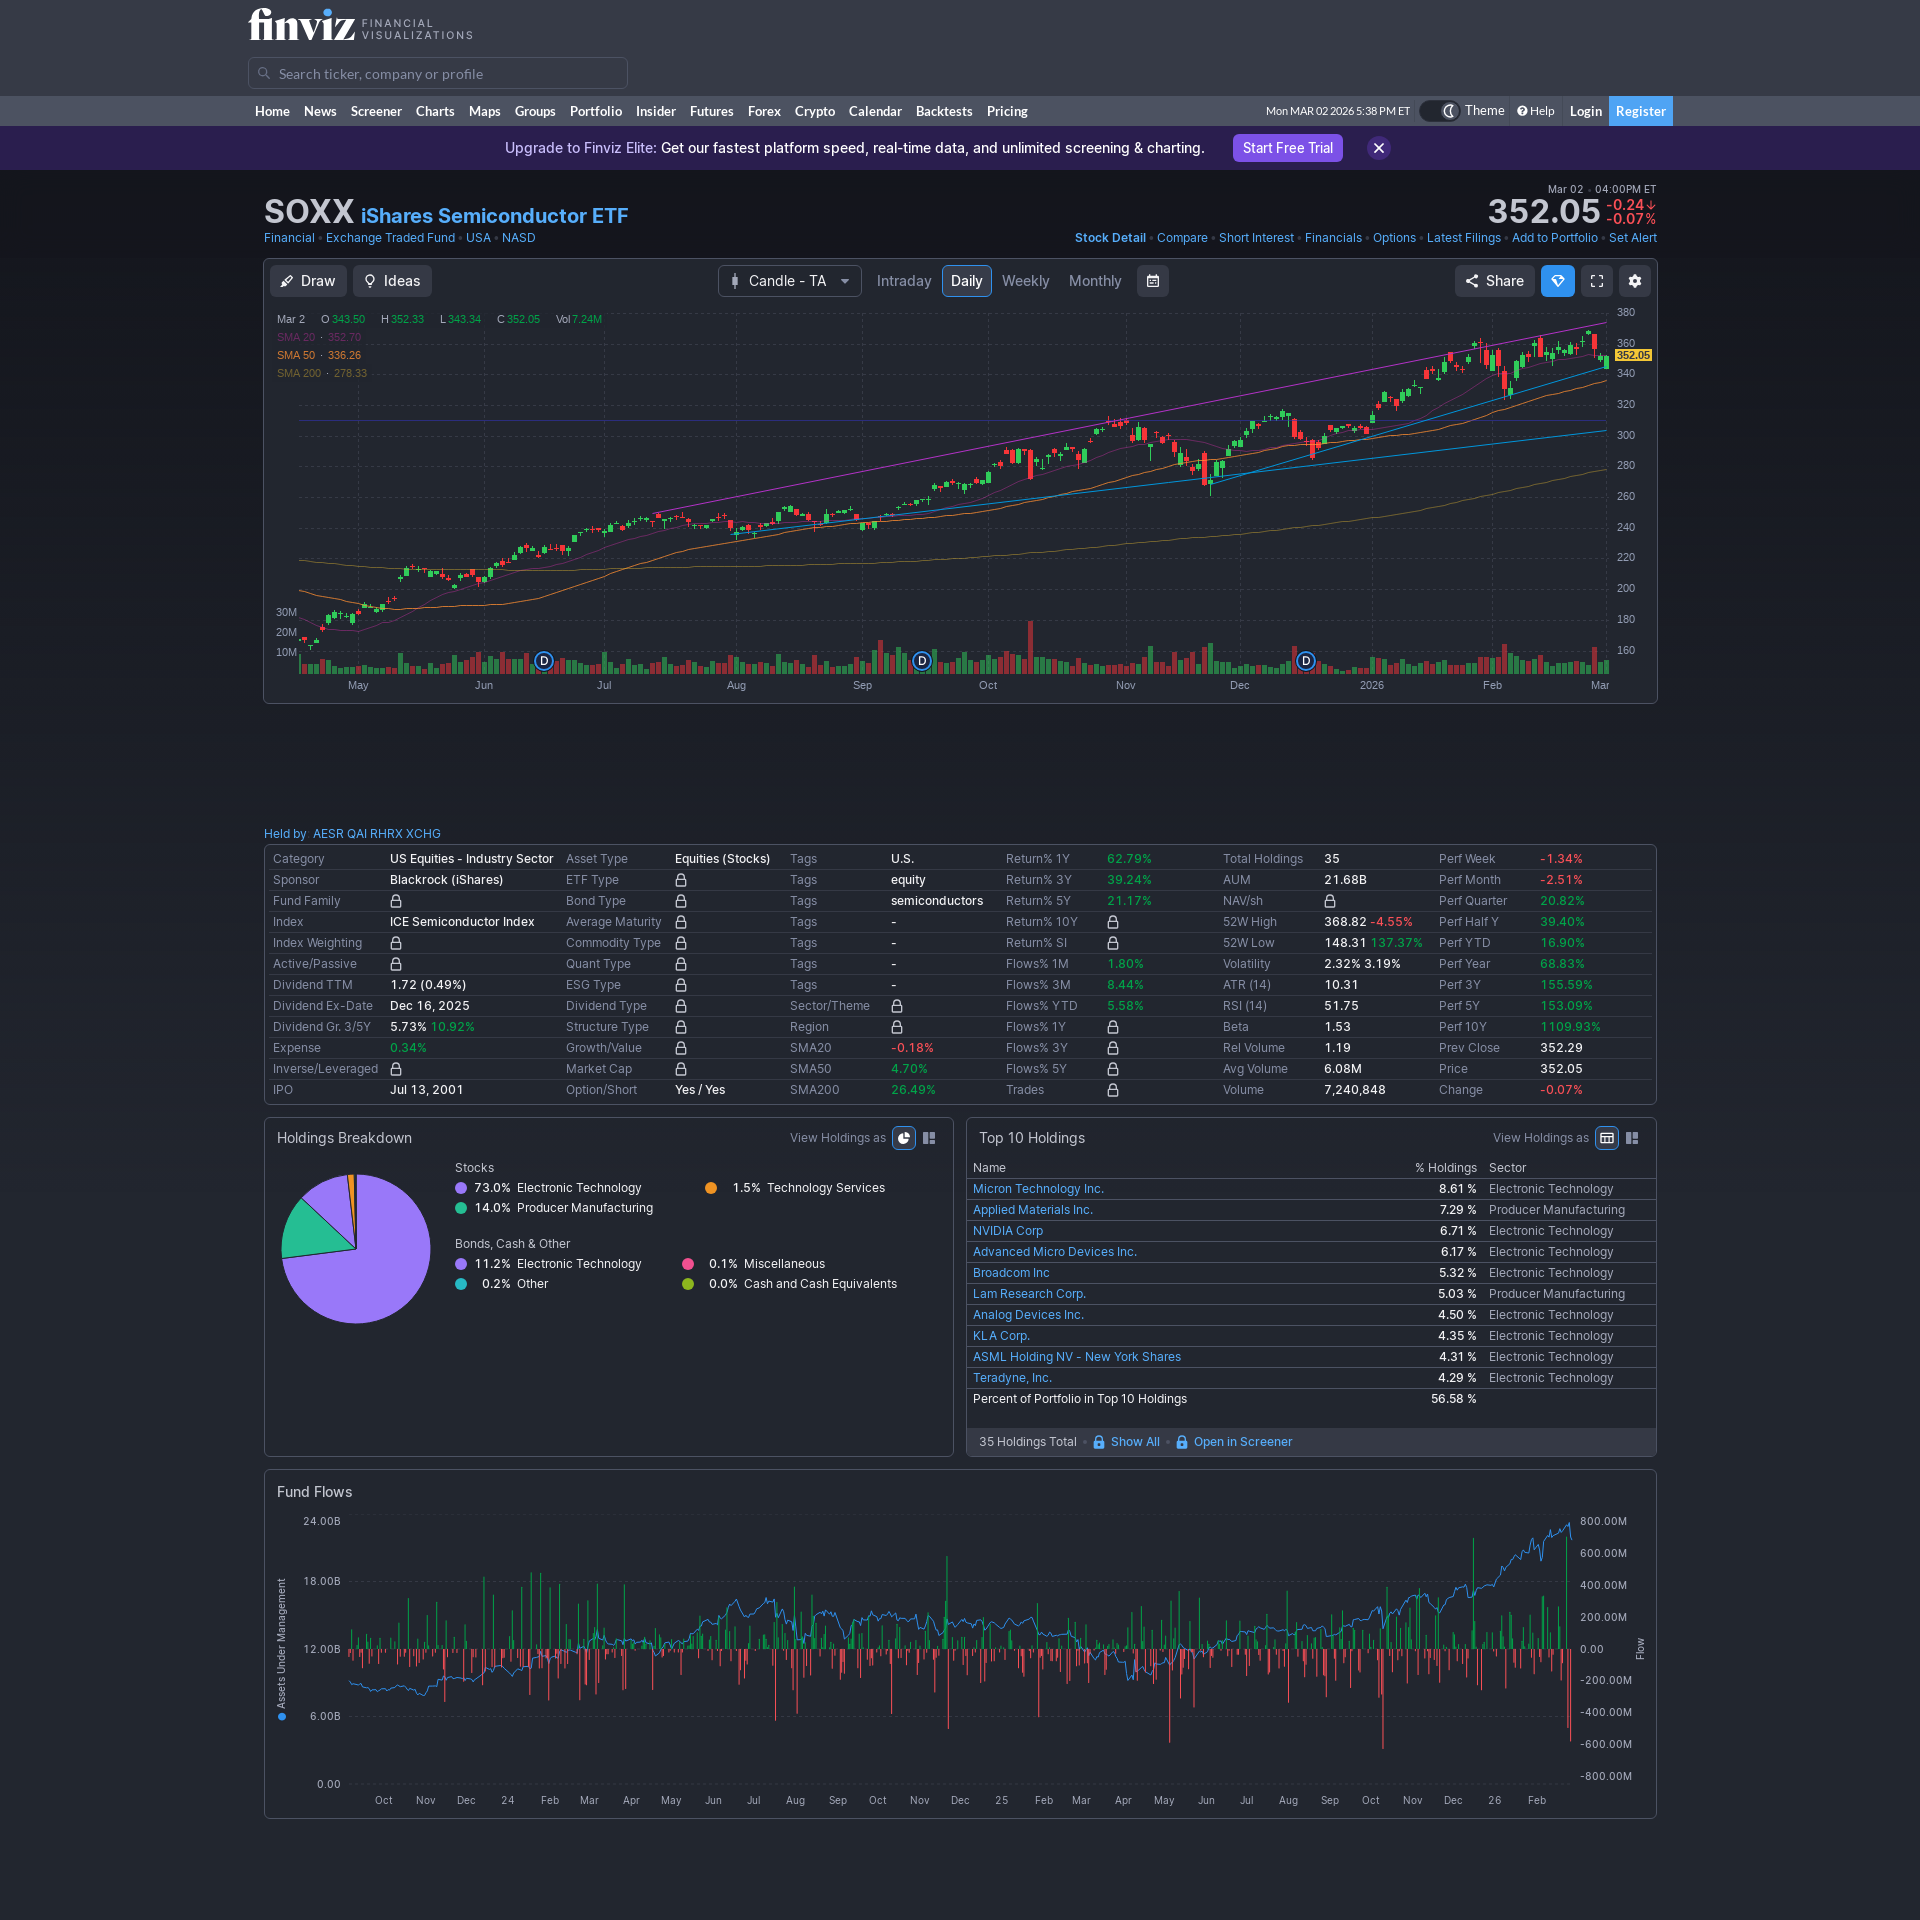

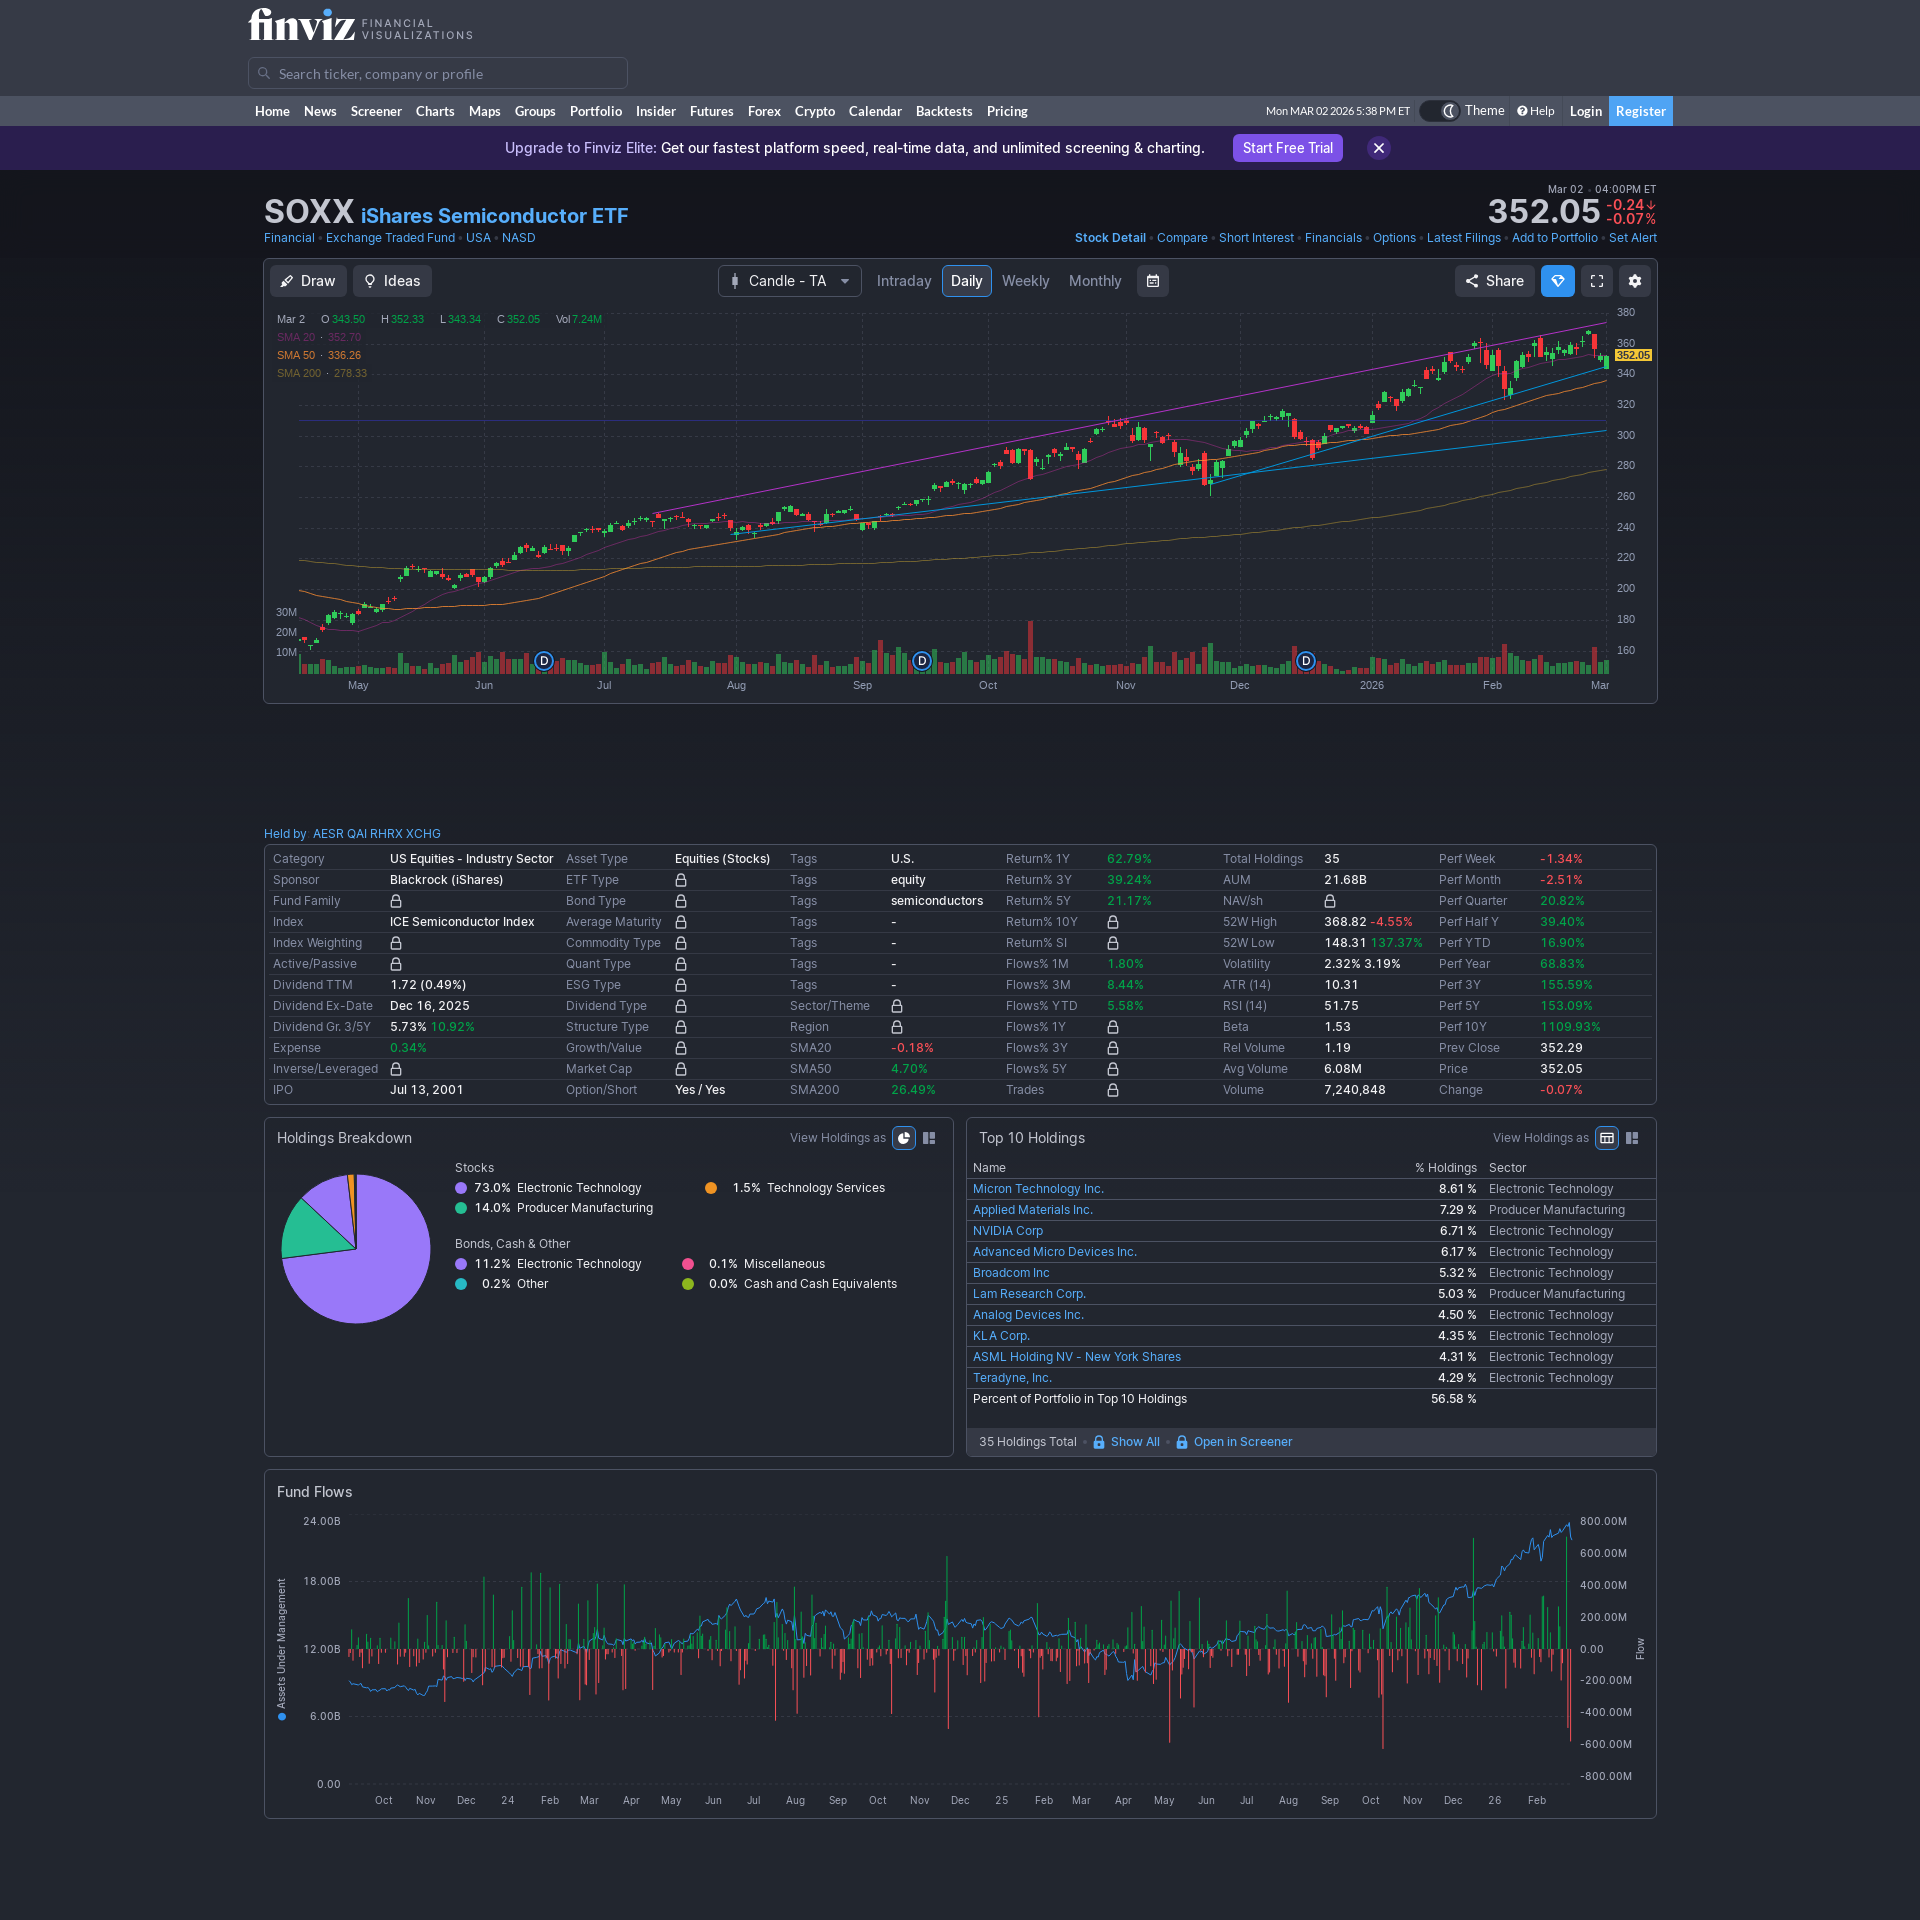